Tests an e-commerce vegetable shopping flow including product search, adding items to cart, applying promo code, and verifying price calculations

Starting URL: https://rahulshettyacademy.com/seleniumPractise/#/

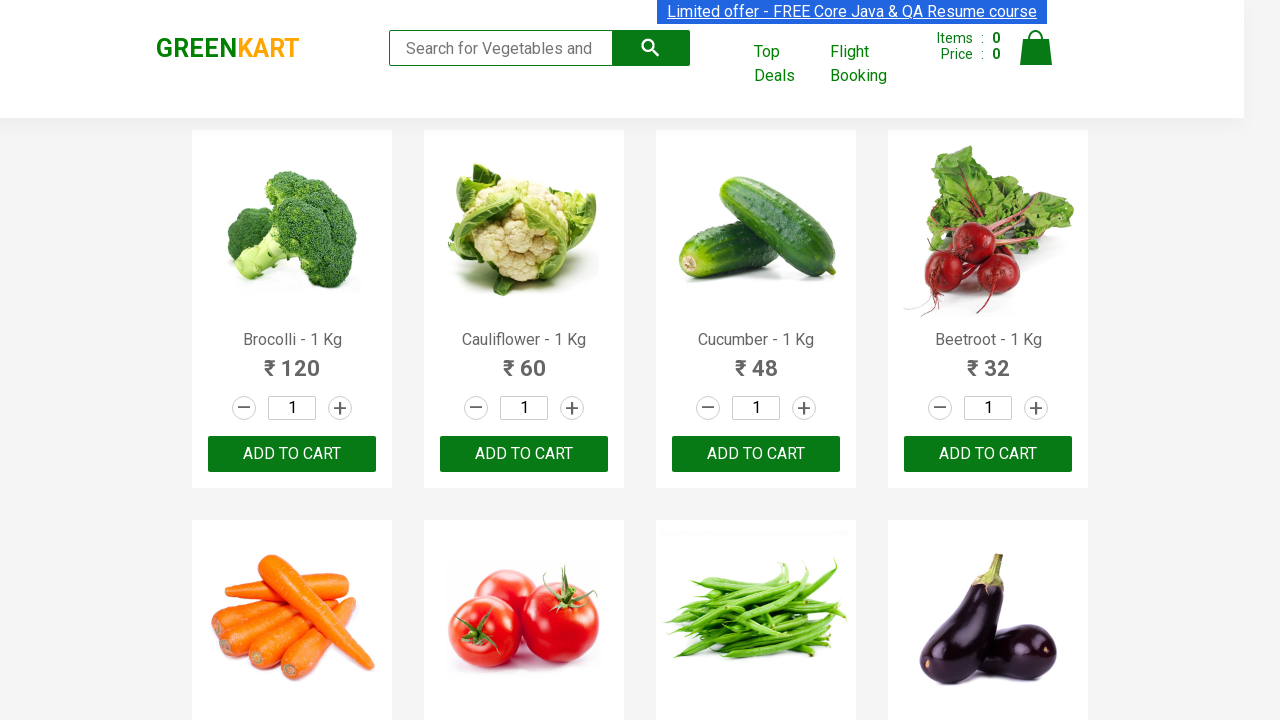

Filled search field with 'ber' to filter products on input.search-keyword
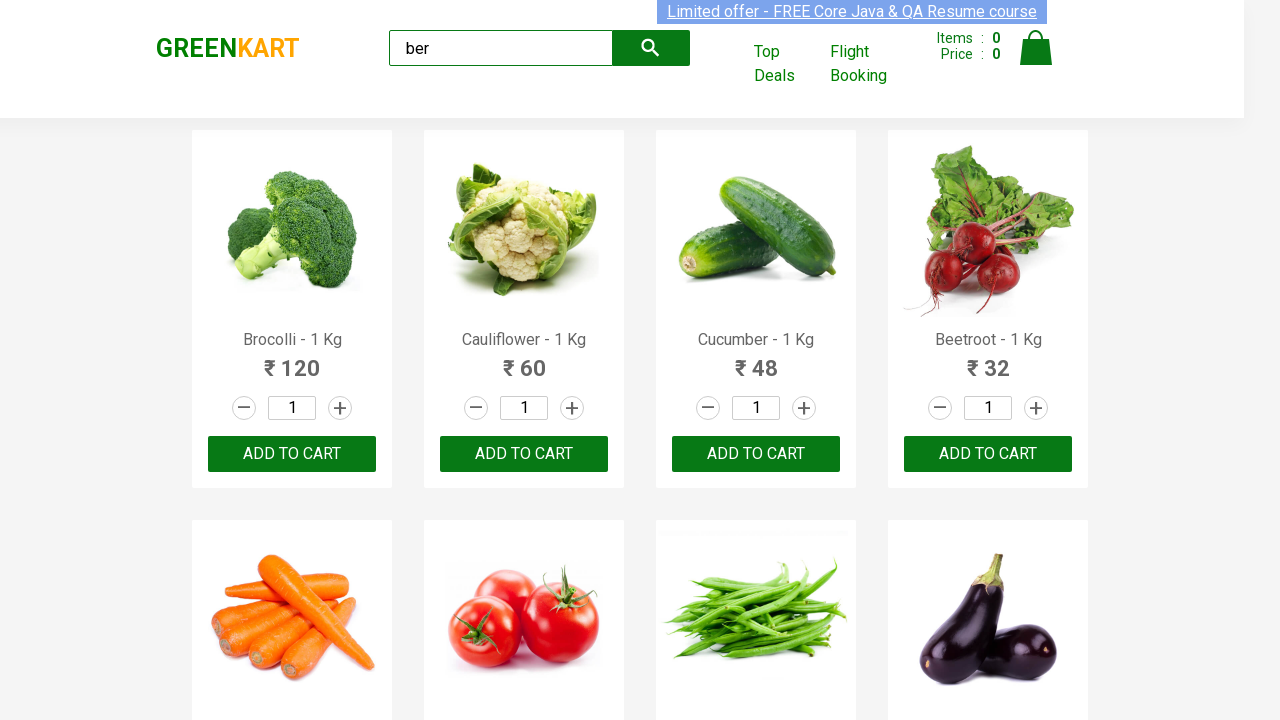

Waited 4 seconds for products to load
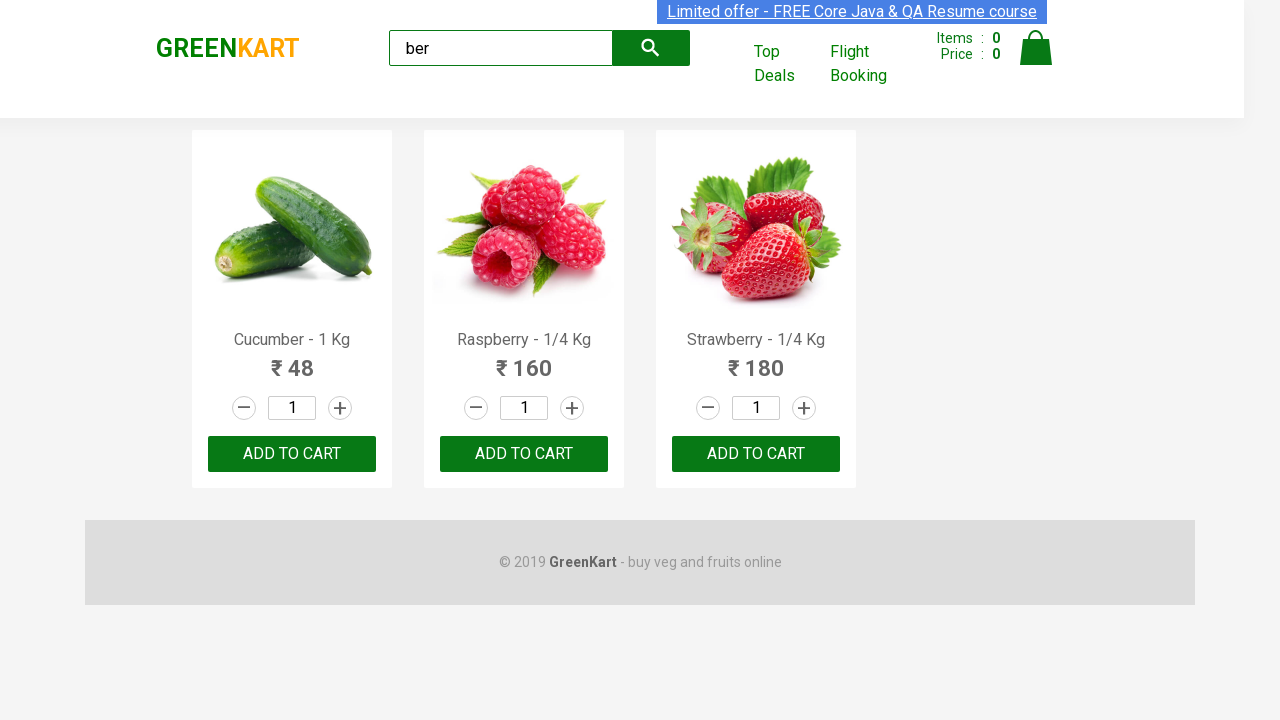

Product list selector loaded
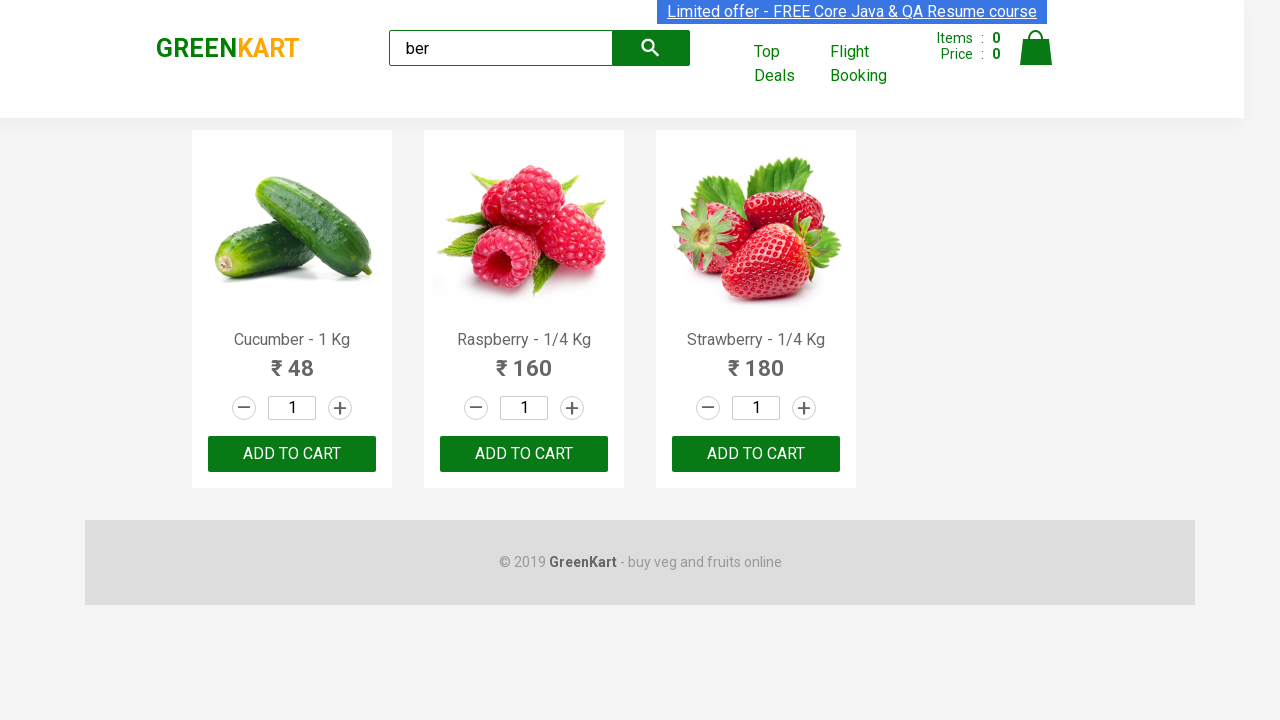

Retrieved product list with 3 items
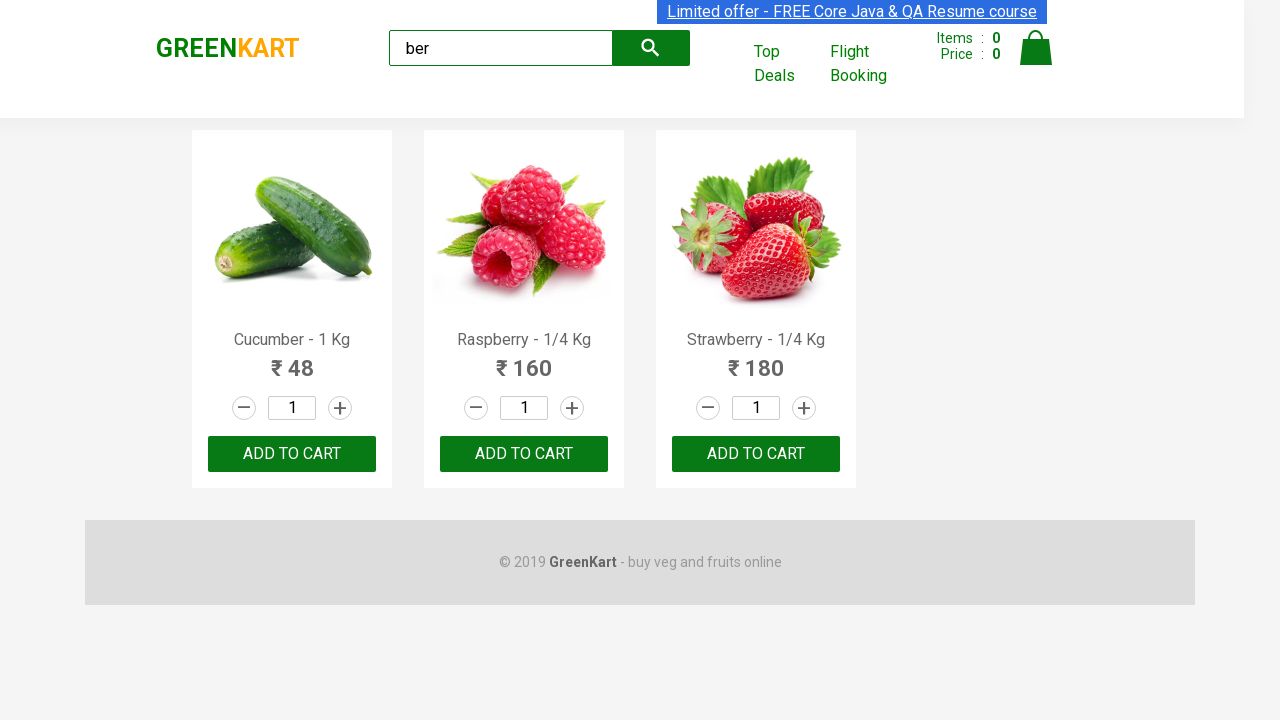

Verified that exactly 3 products are displayed
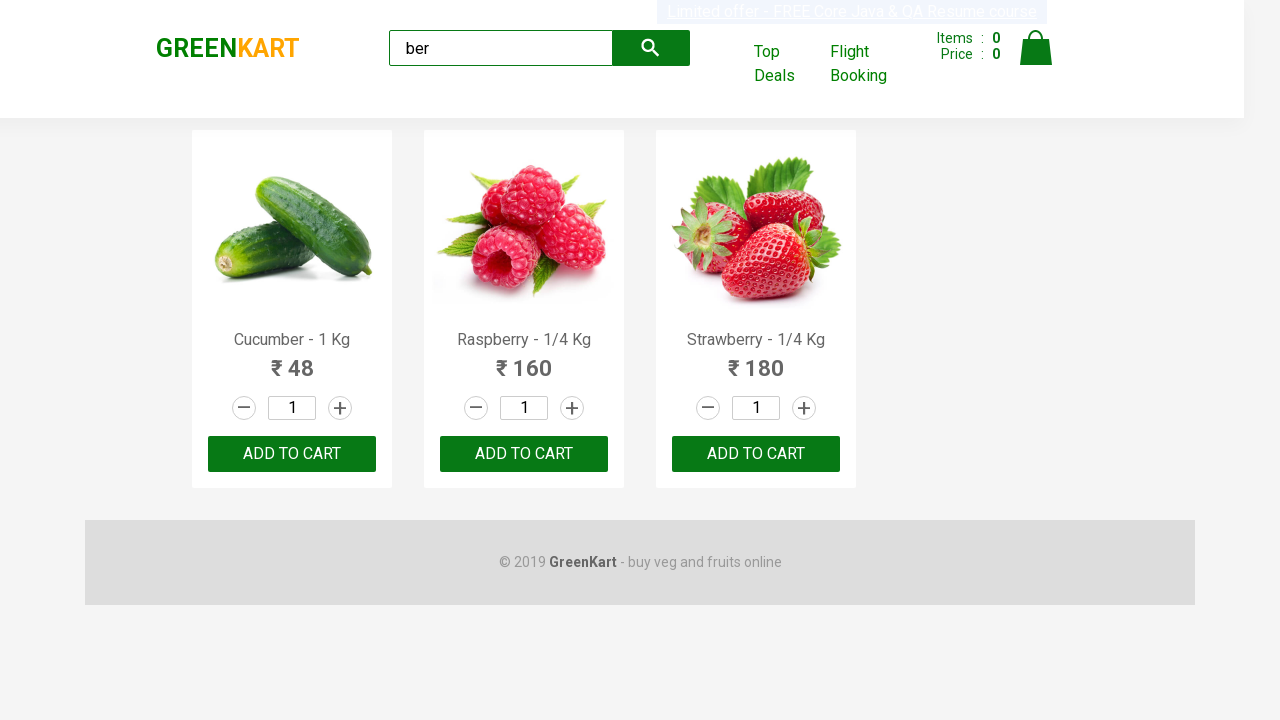

Retrieved 3 add-to-cart buttons
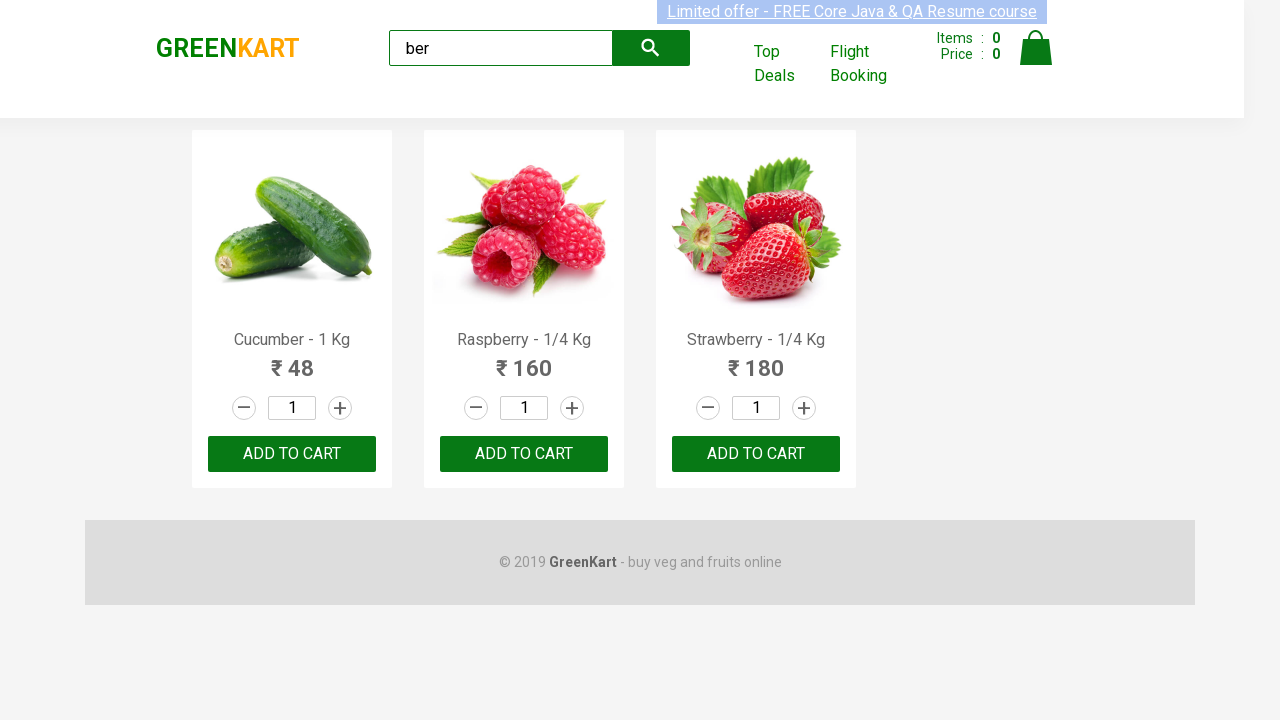

Retrieved product name: Cucumber - 1 Kg
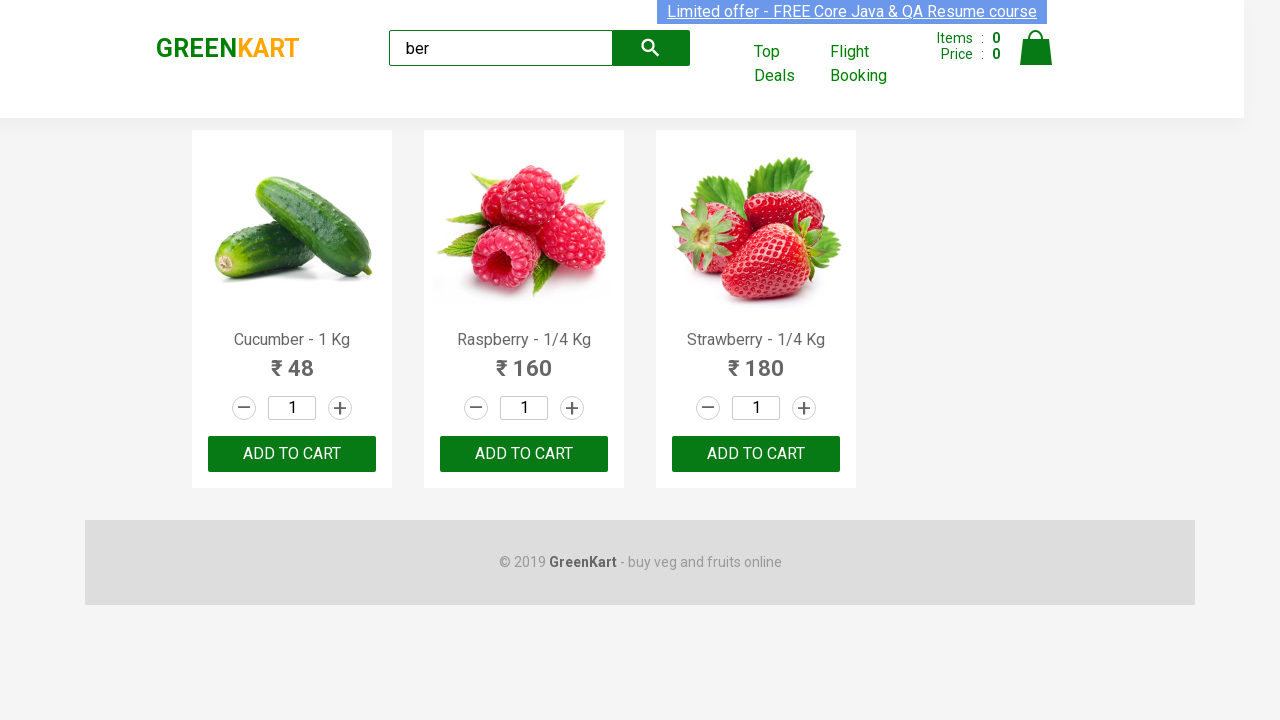

Added product 'Cucumber - 1 Kg' to cart at (292, 454) on xpath=//div[@class='product-action']/button >> nth=0
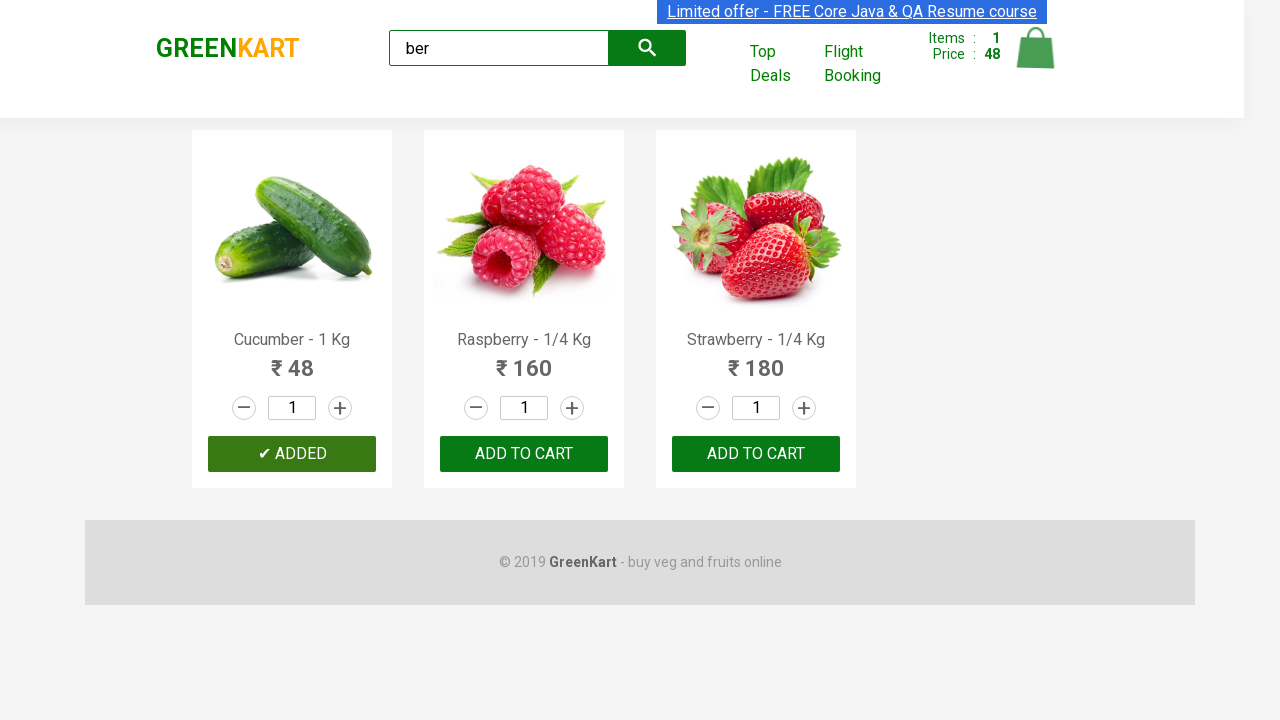

Retrieved product name: Raspberry - 1/4 Kg
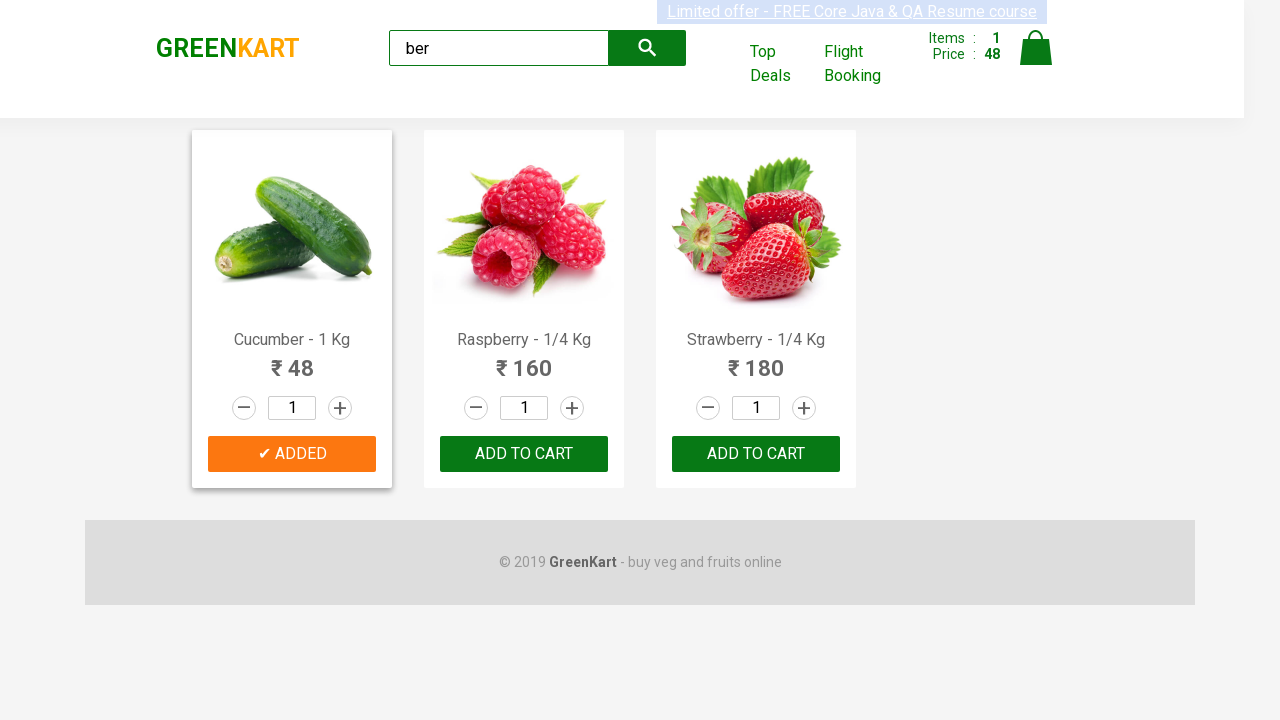

Added product 'Raspberry - 1/4 Kg' to cart at (524, 454) on xpath=//div[@class='product-action']/button >> nth=1
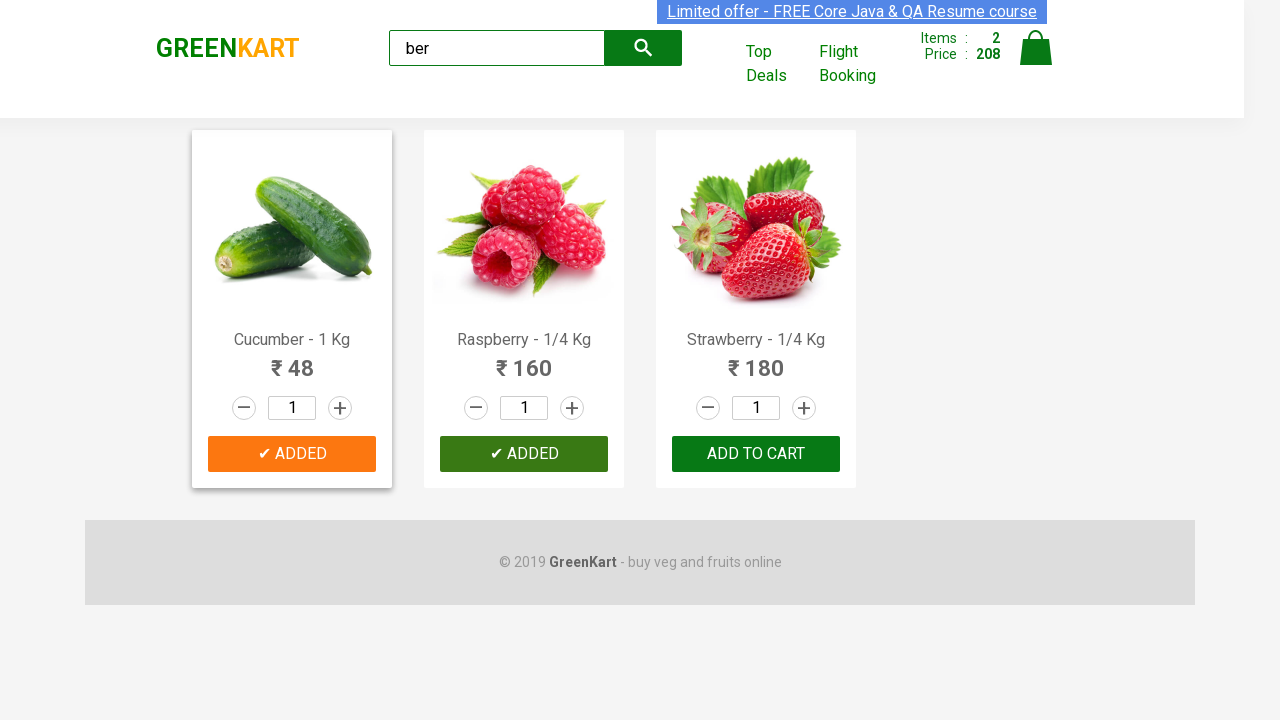

Retrieved product name: Strawberry - 1/4 Kg
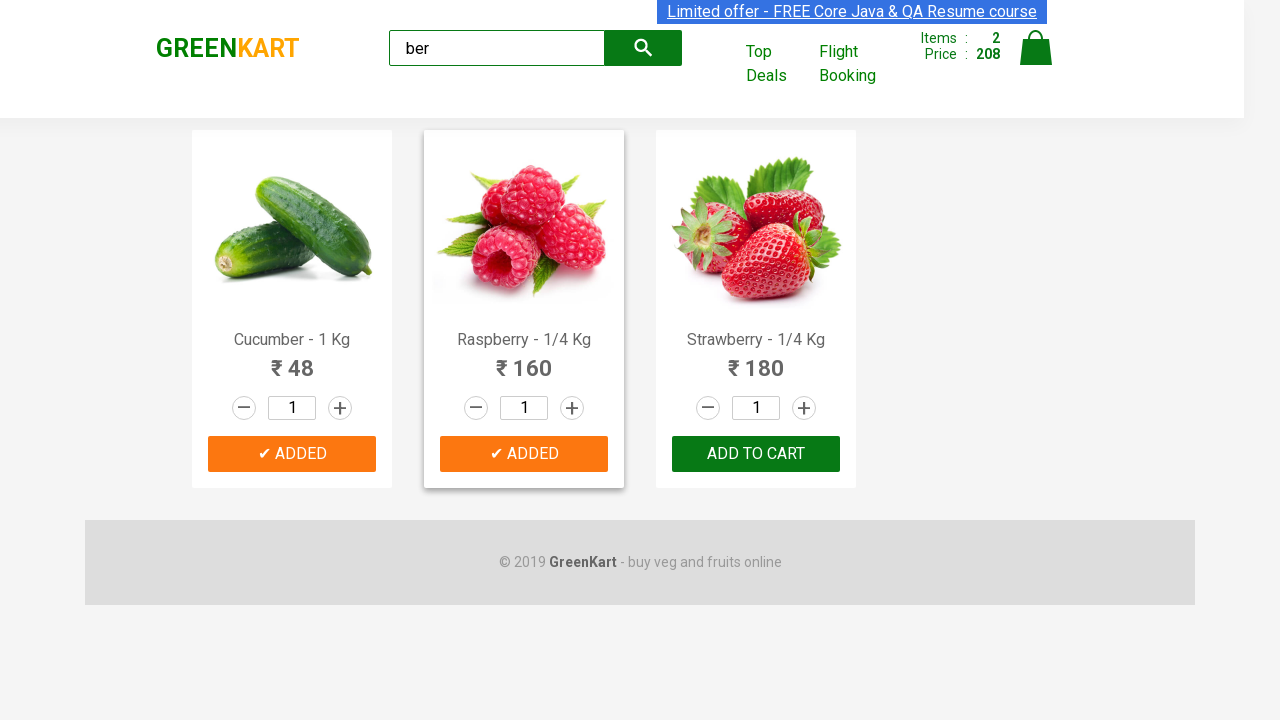

Added product 'Strawberry - 1/4 Kg' to cart at (756, 454) on xpath=//div[@class='product-action']/button >> nth=2
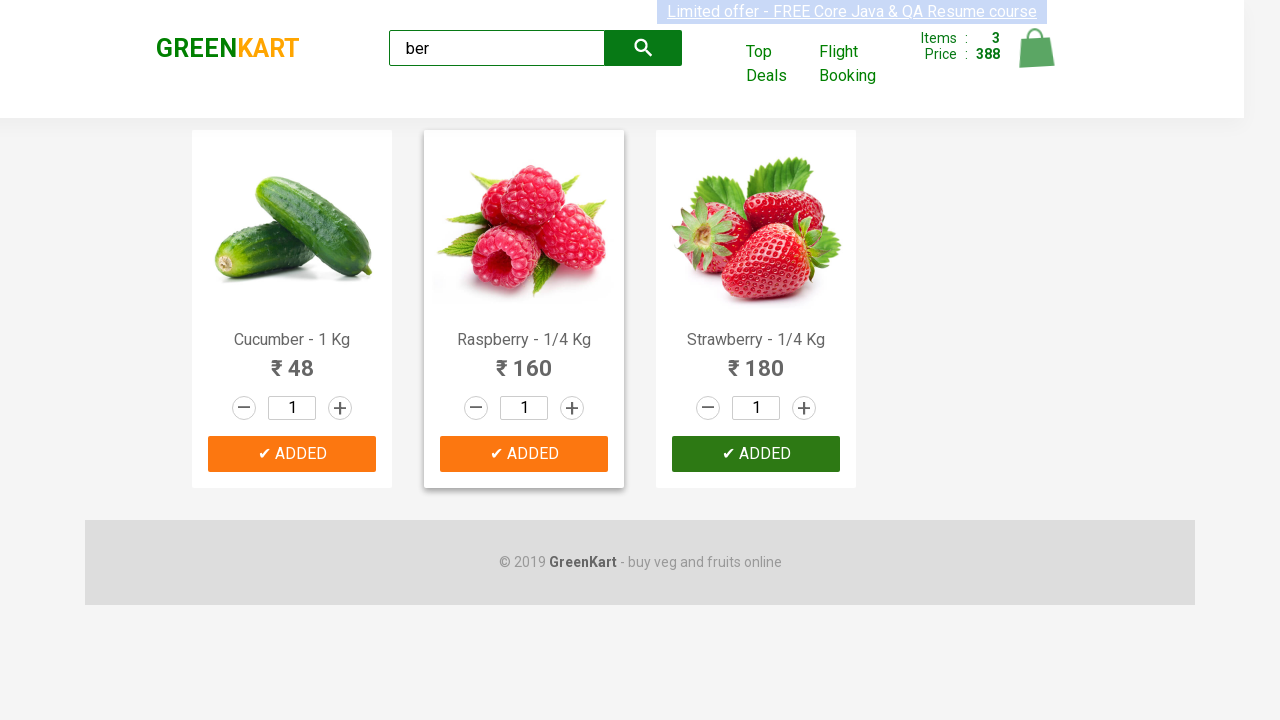

Clicked cart icon to open shopping cart at (1036, 48) on img[alt='Cart']
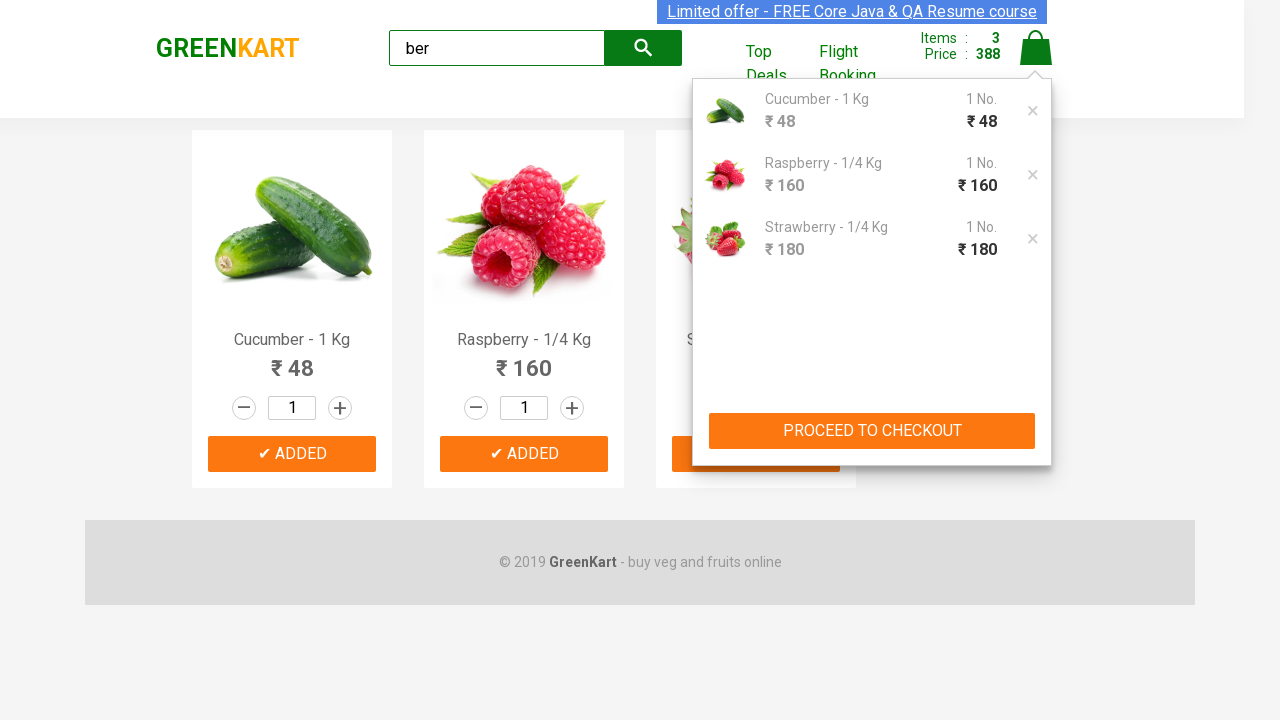

Clicked PROCEED TO CHECKOUT button at (872, 431) on xpath=//button[text()='PROCEED TO CHECKOUT']
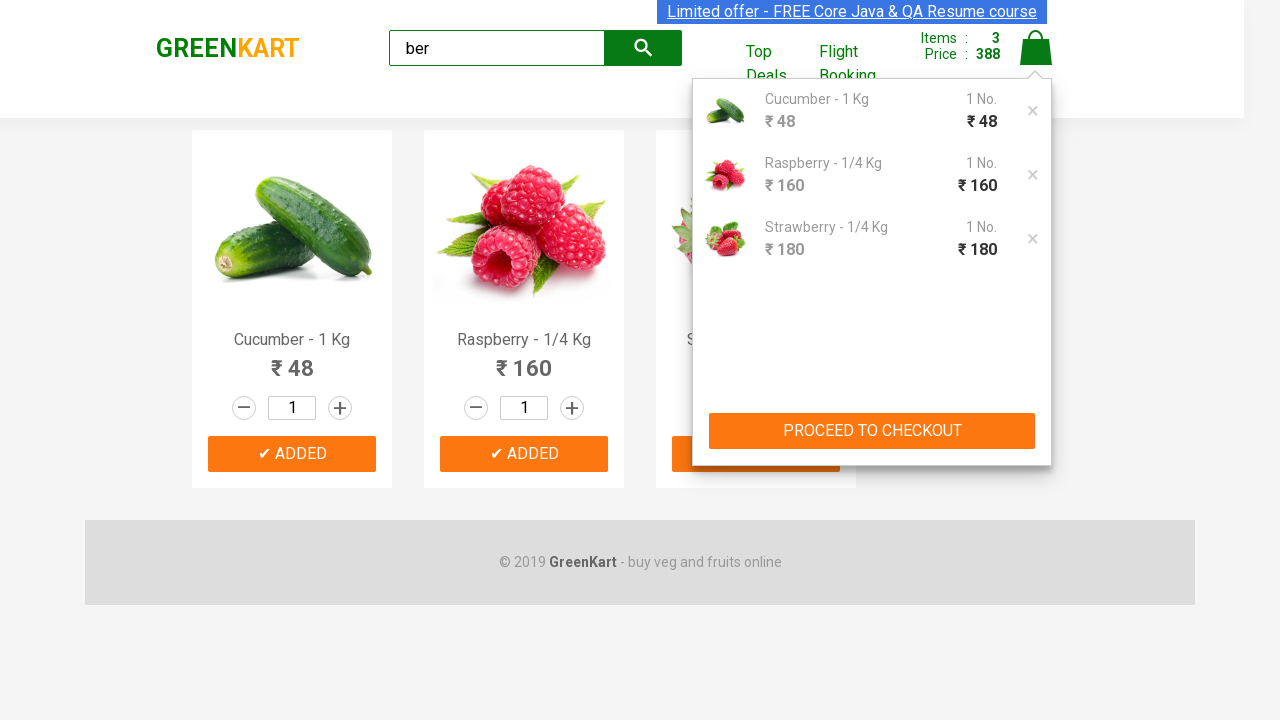

Checkout page loaded with promo code field visible
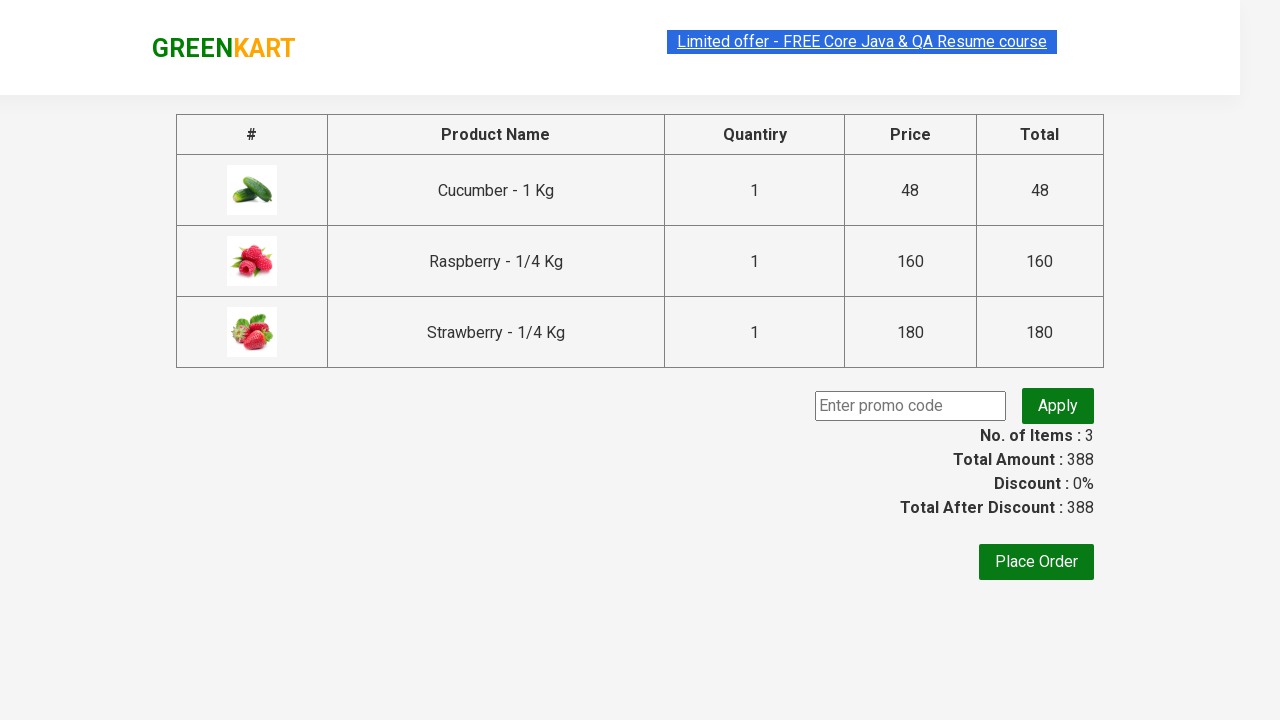

Retrieved 3 products from cart
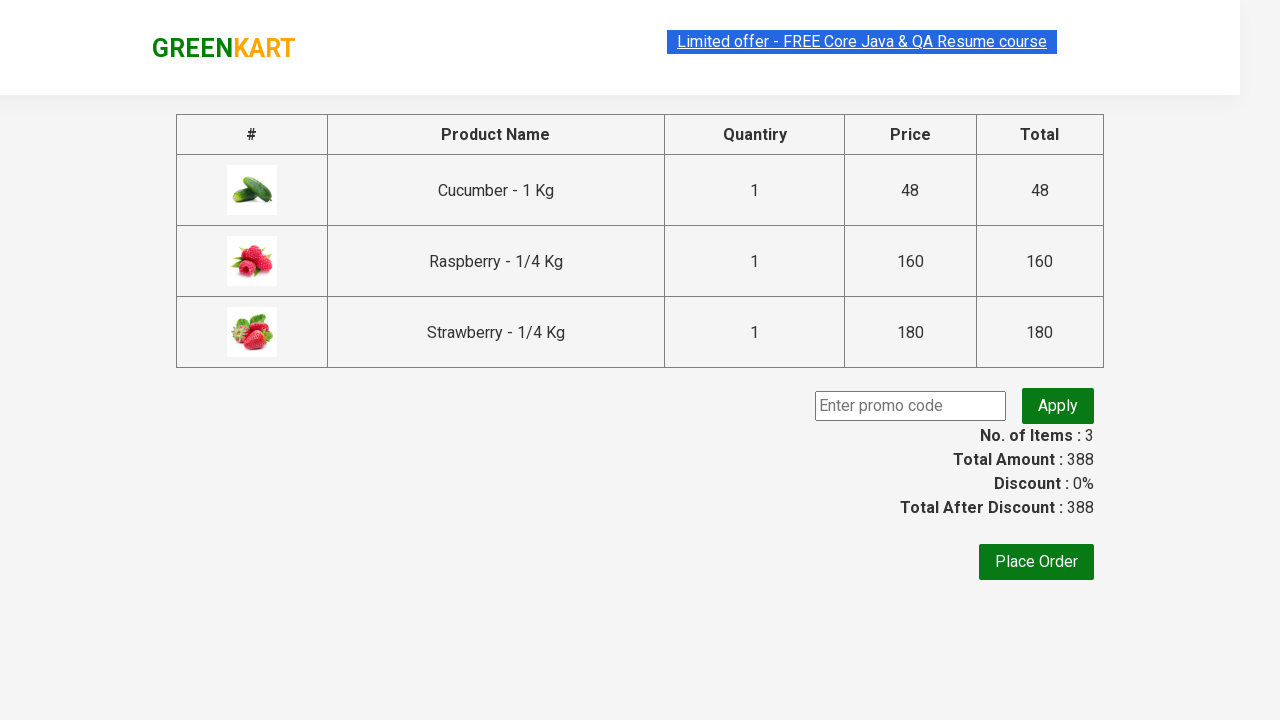

Extracted product names from cart for verification
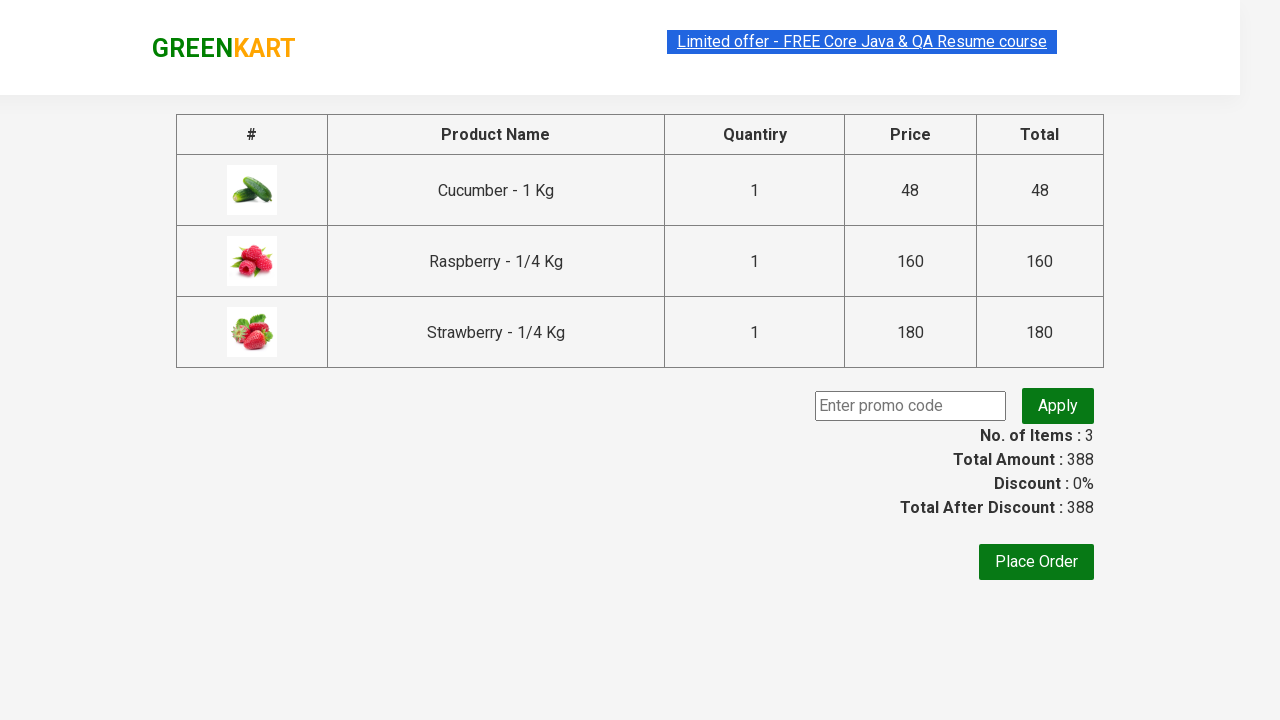

Verified that cart products match the added products
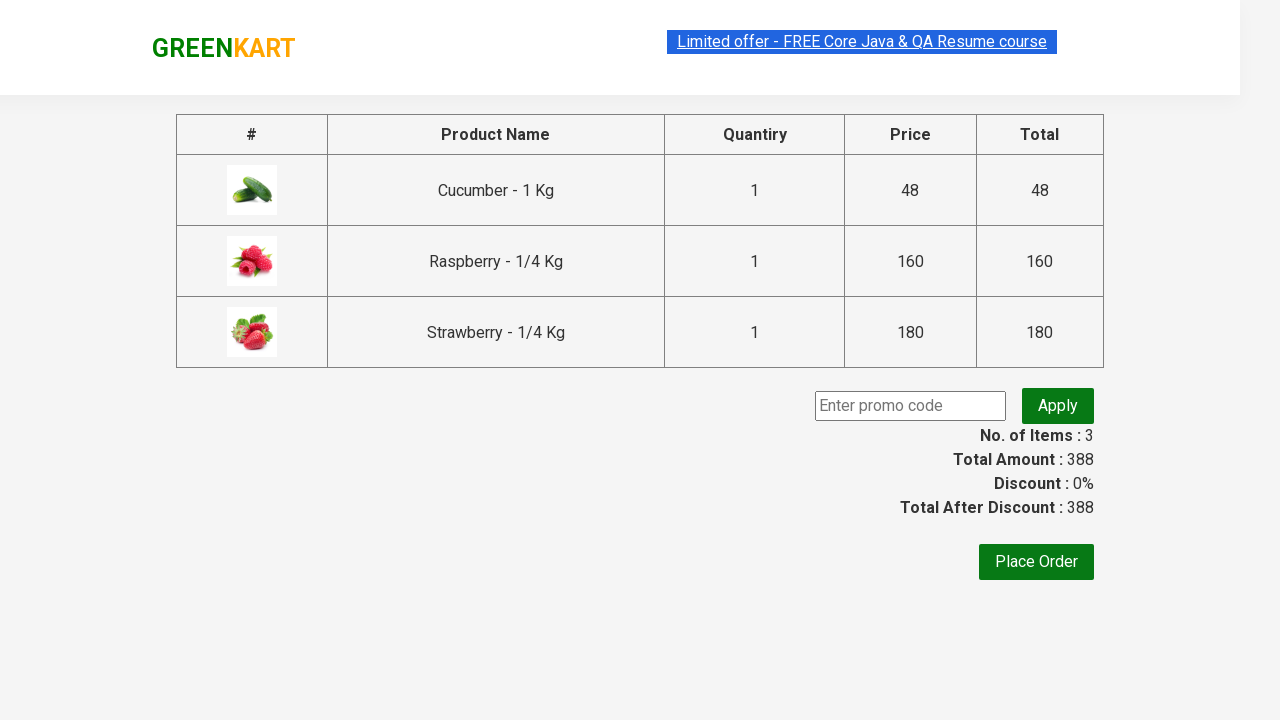

Retrieved price before discount: 388
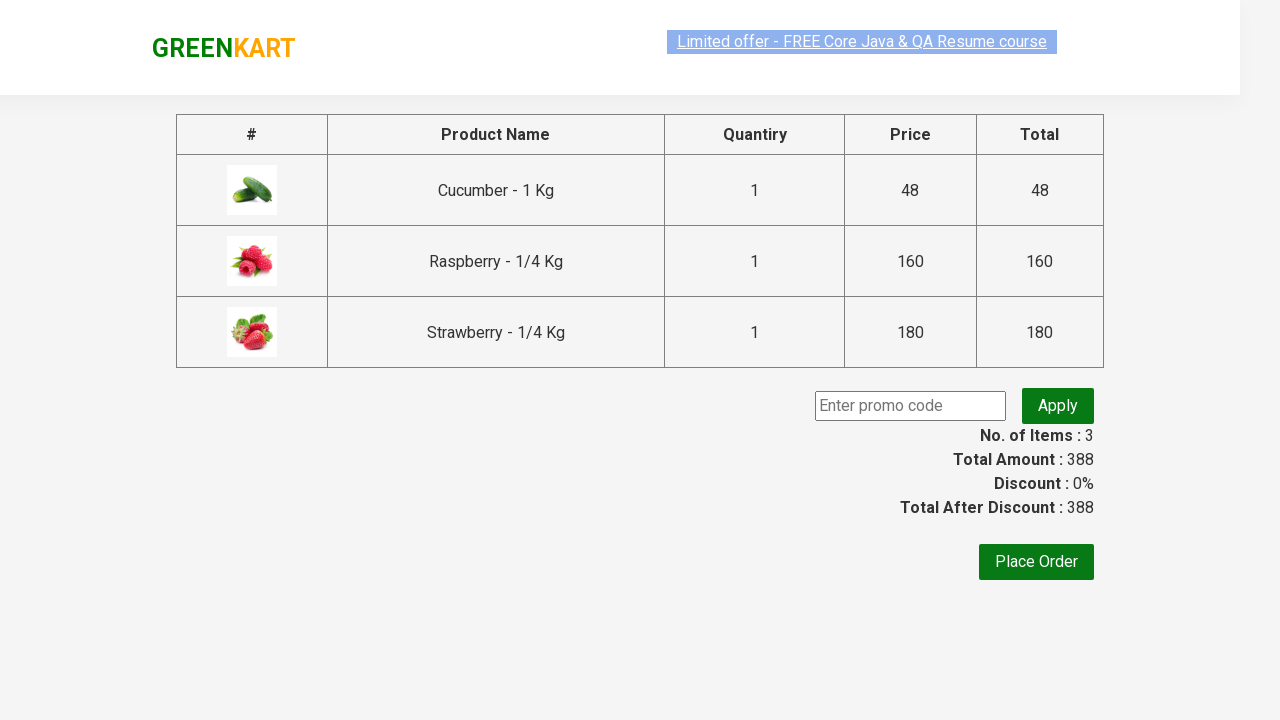

Filled promo code field with 'rahulshettyacademy' on .promoCode
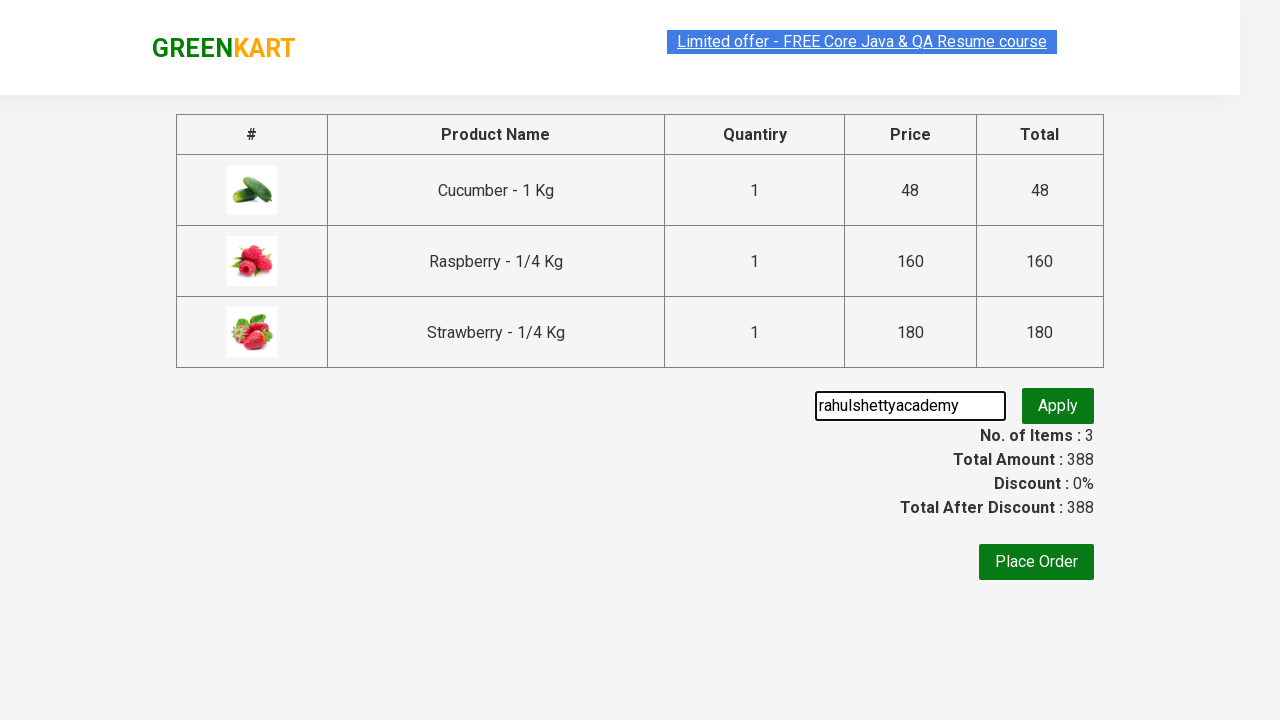

Clicked APPLY button to apply promo code at (1058, 406) on .promoBtn
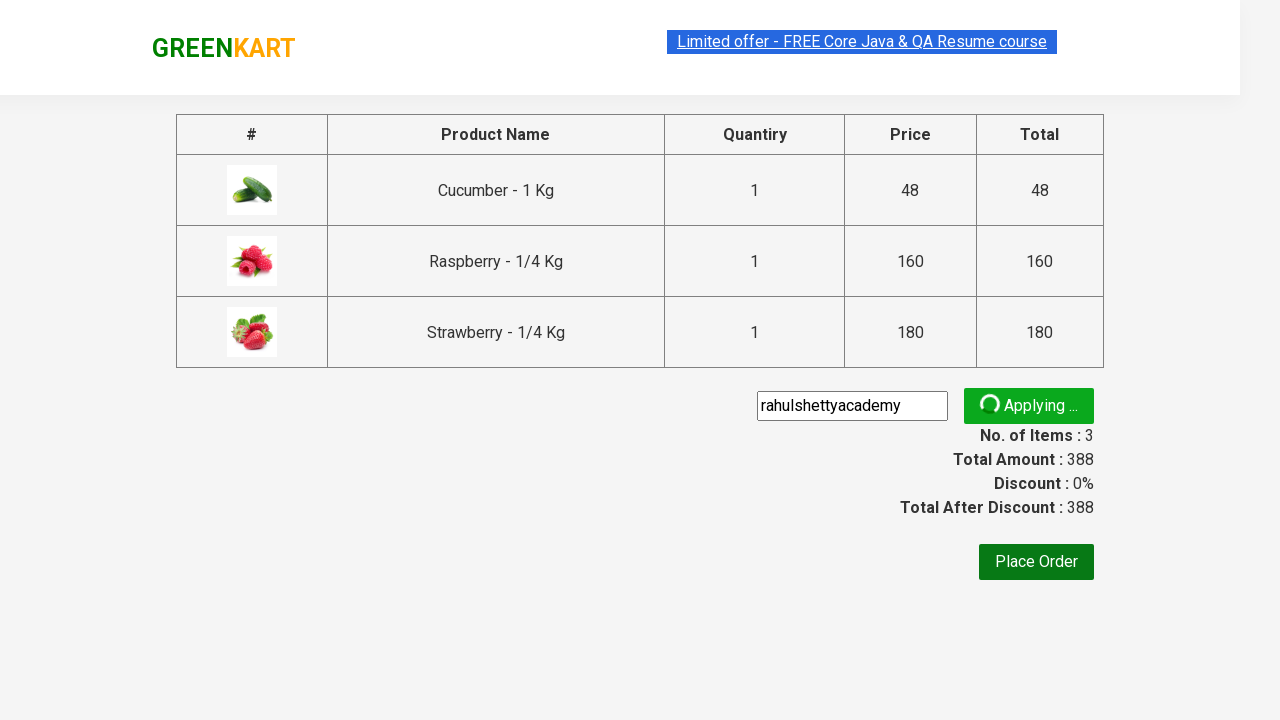

Promo code applied and confirmation message appeared
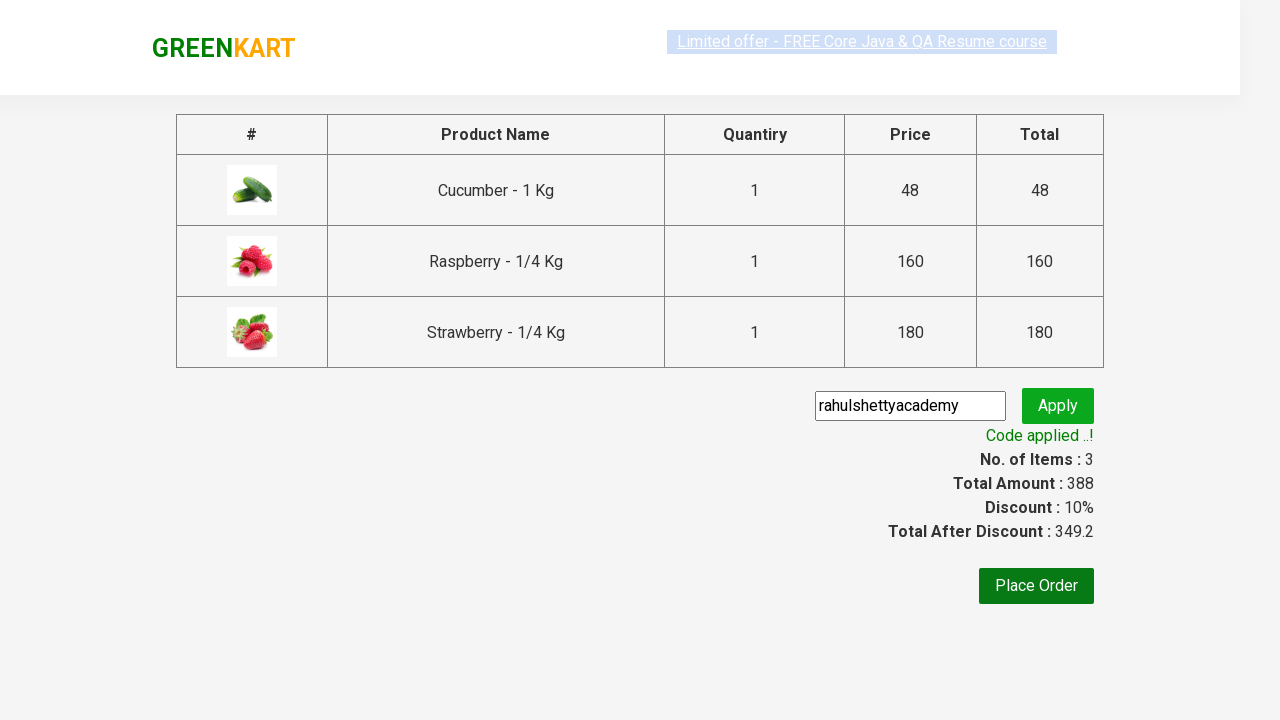

Retrieved price after discount: 349.2
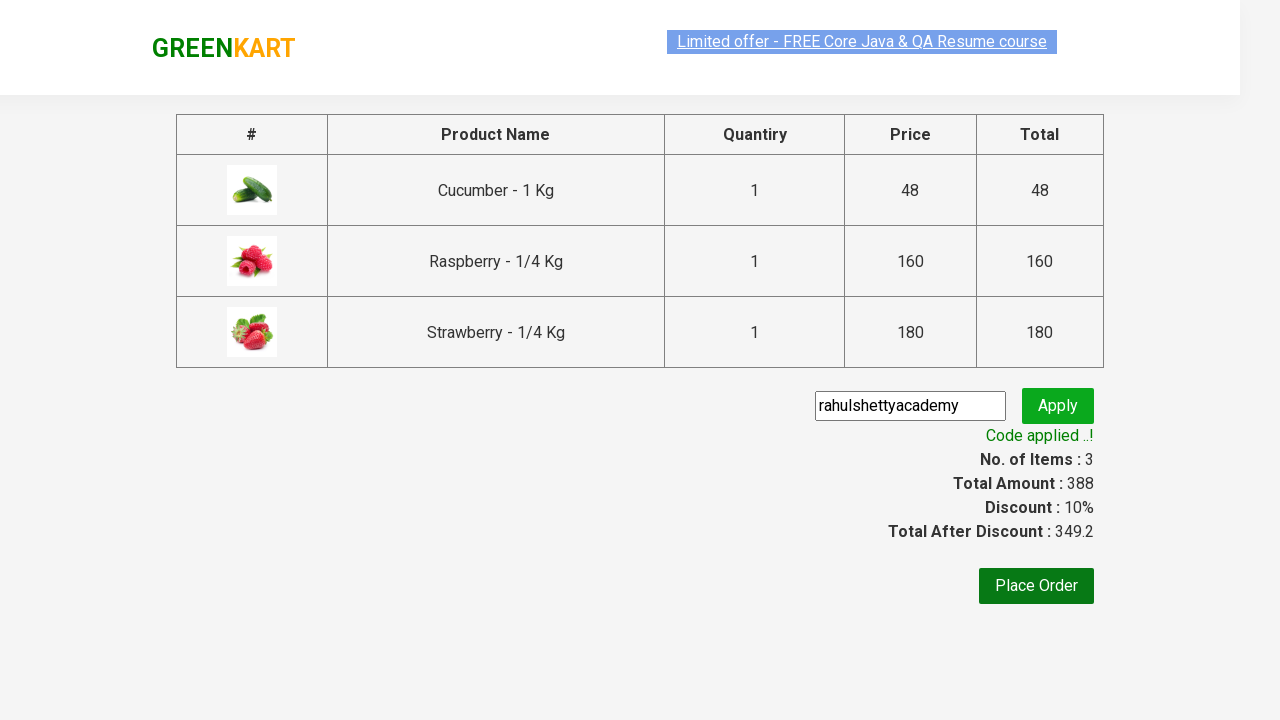

Verified discount was applied: 388 → 349.2
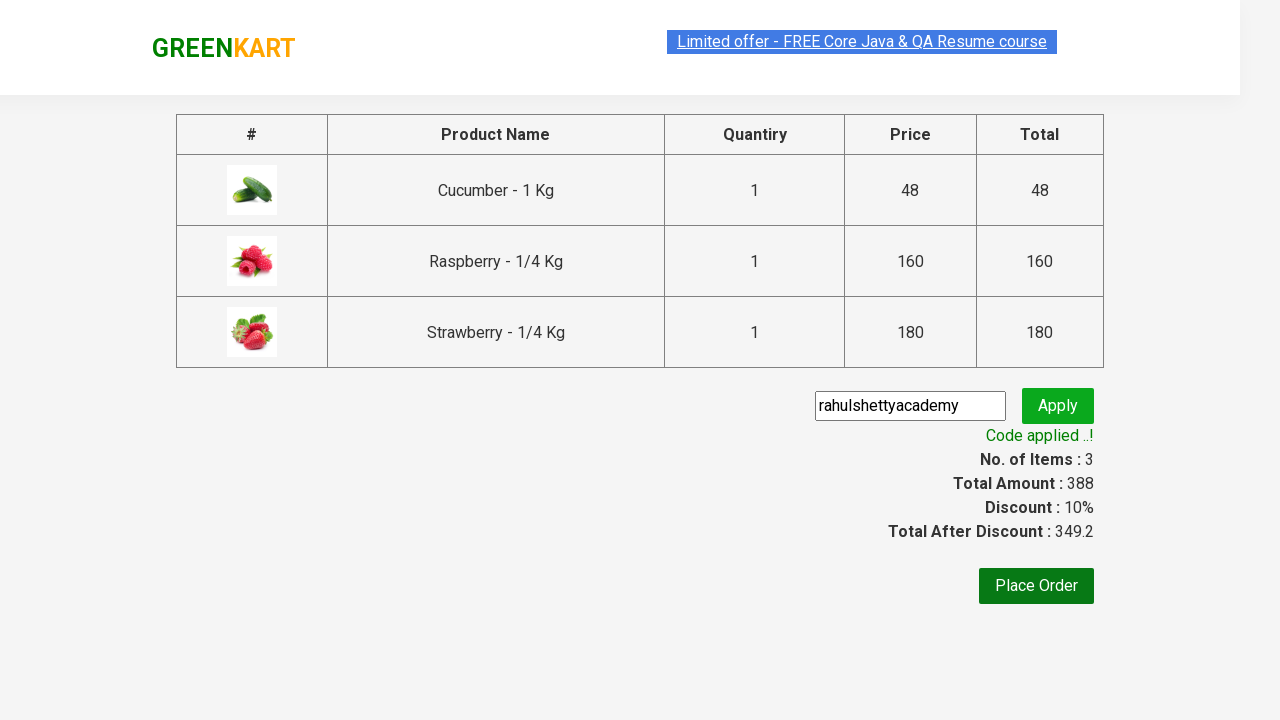

Retrieved 3 individual product prices
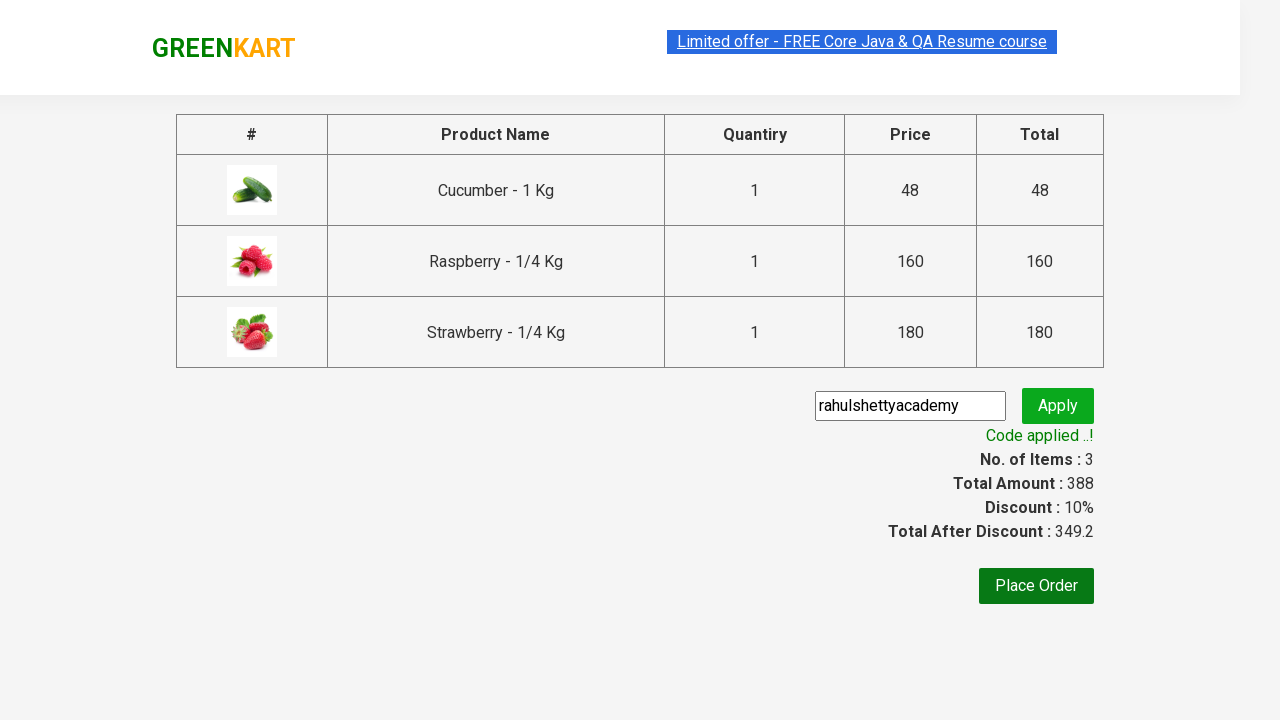

Calculated sum of individual prices: 388
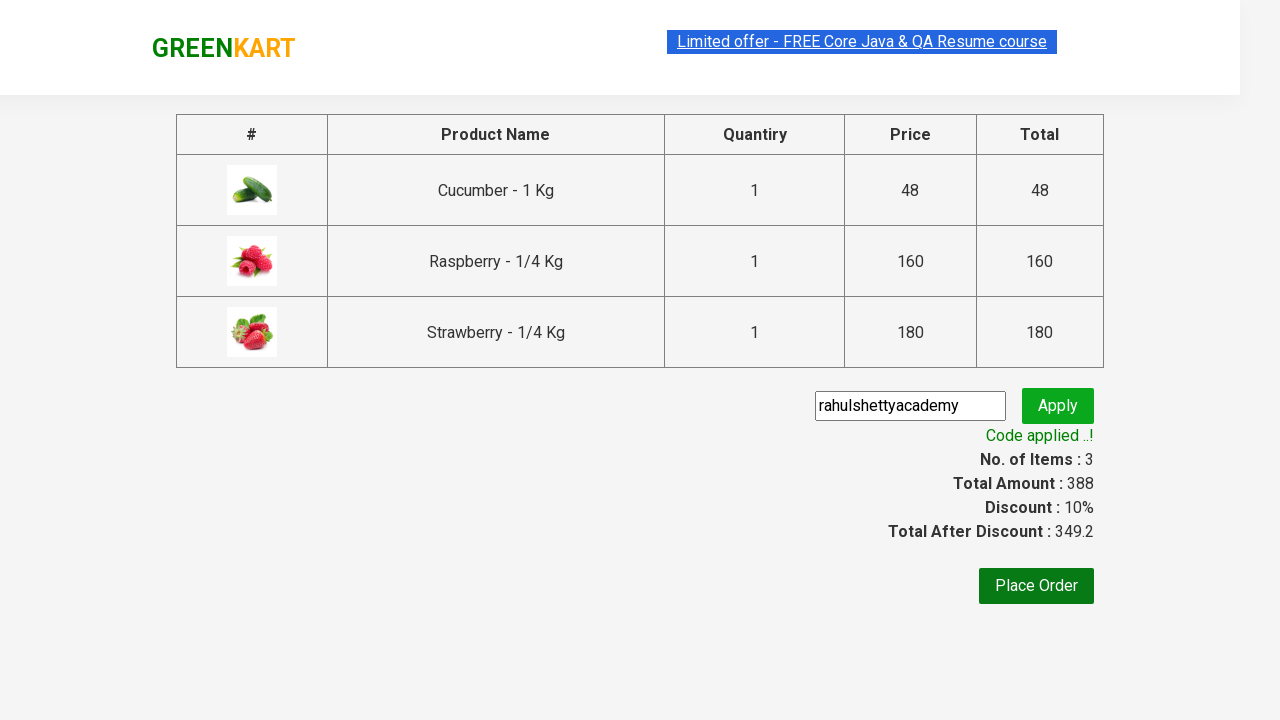

Retrieved cart total amount: 388 
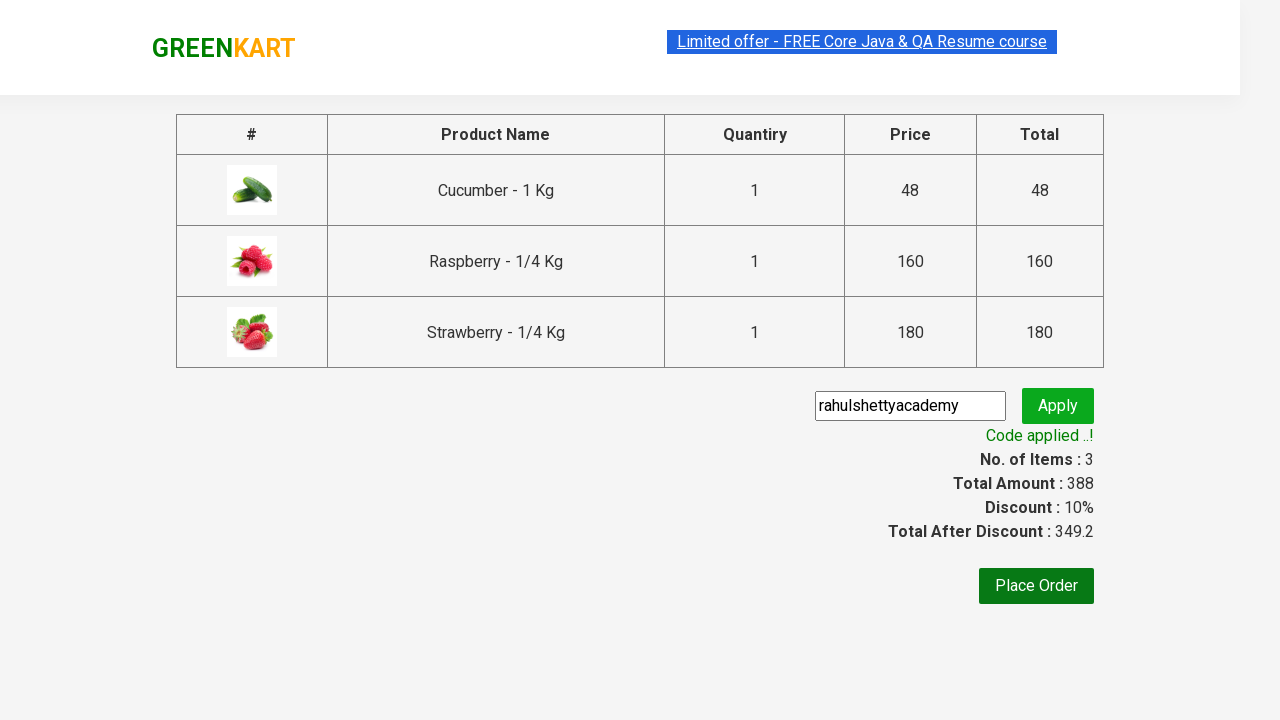

Verified total price calculation: sum (388) equals cart total (388)
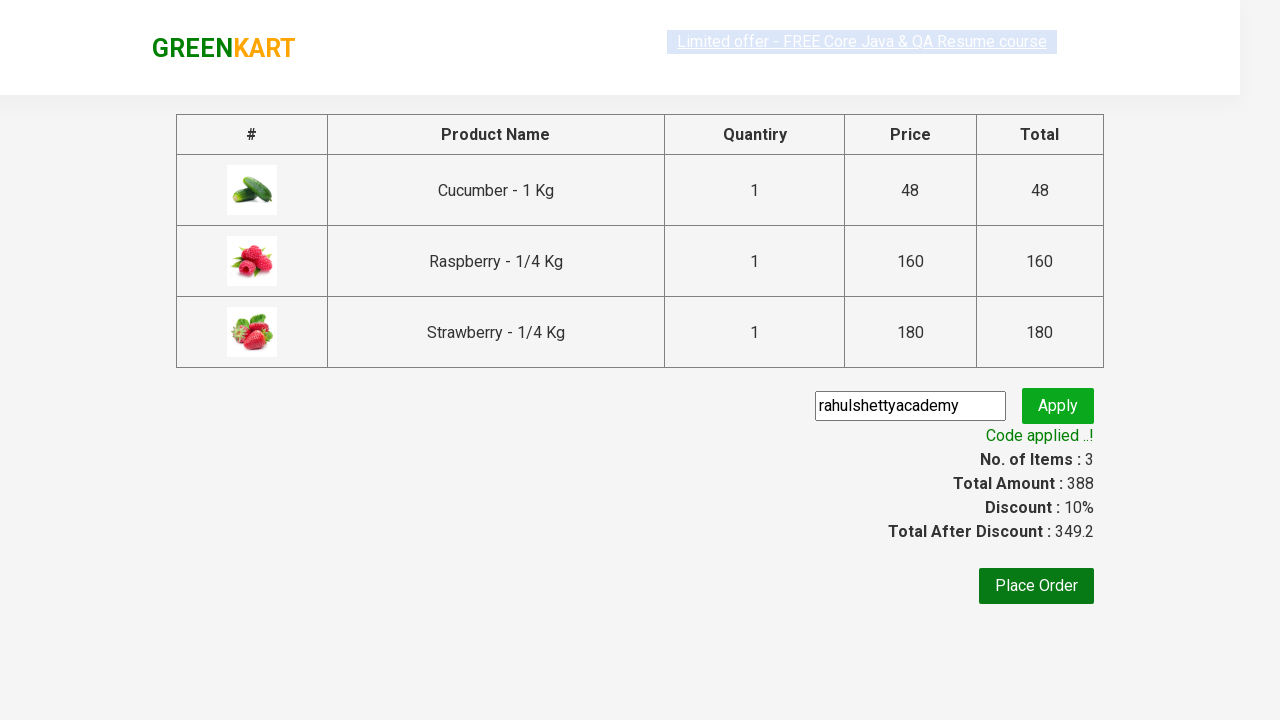

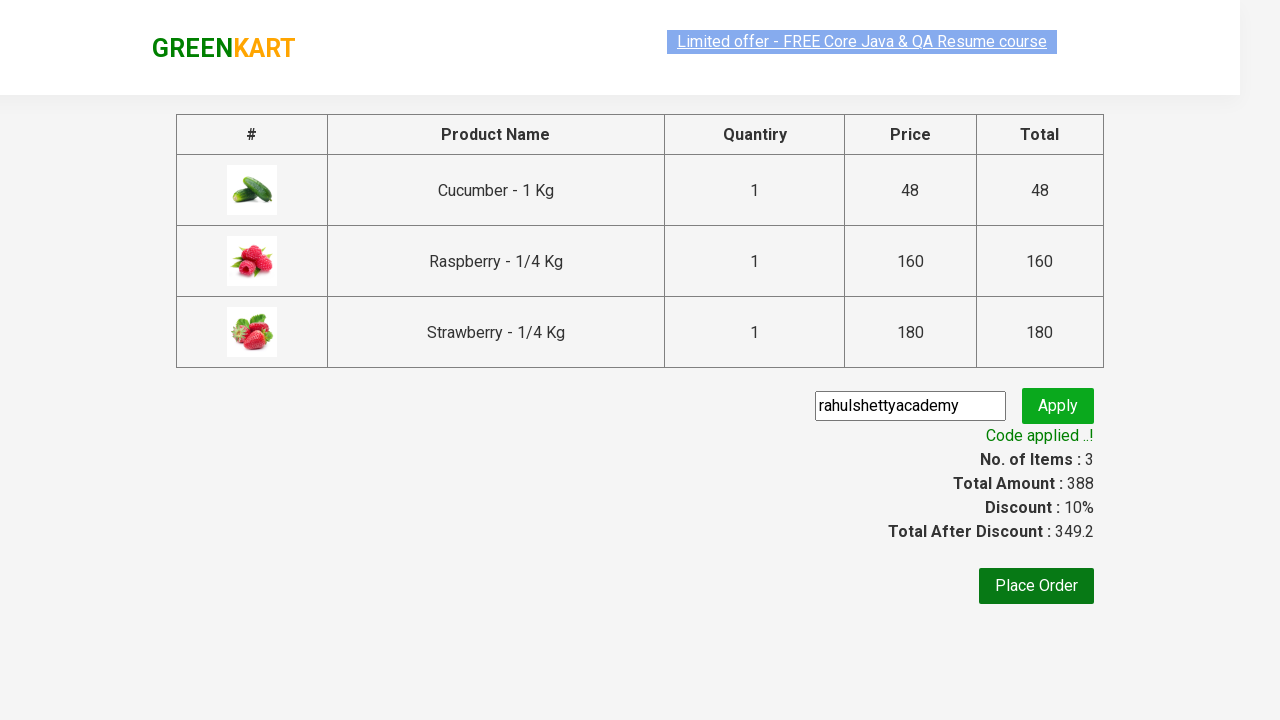